Fills out a form with first name, last name, and email, then submits it by pressing Enter

Starting URL: http://secure-retreat-92358.herokuapp.com/

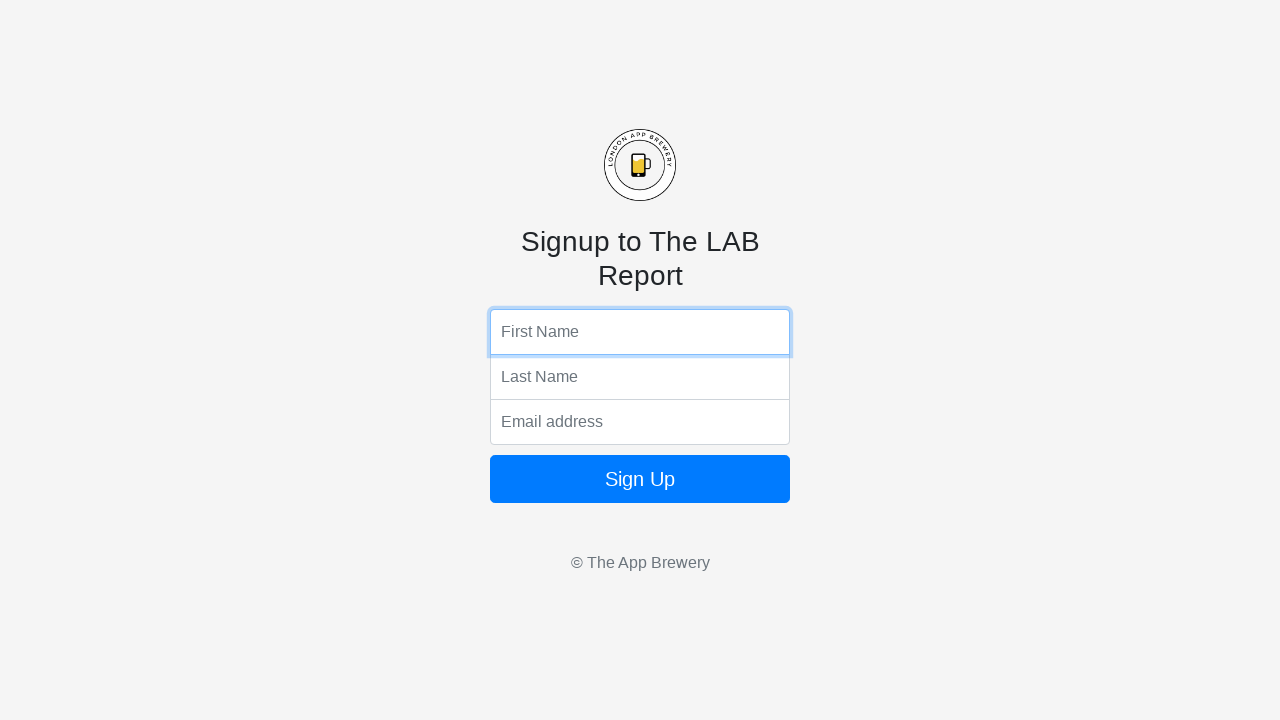

Clicked first name field at (640, 332) on input[name='fName']
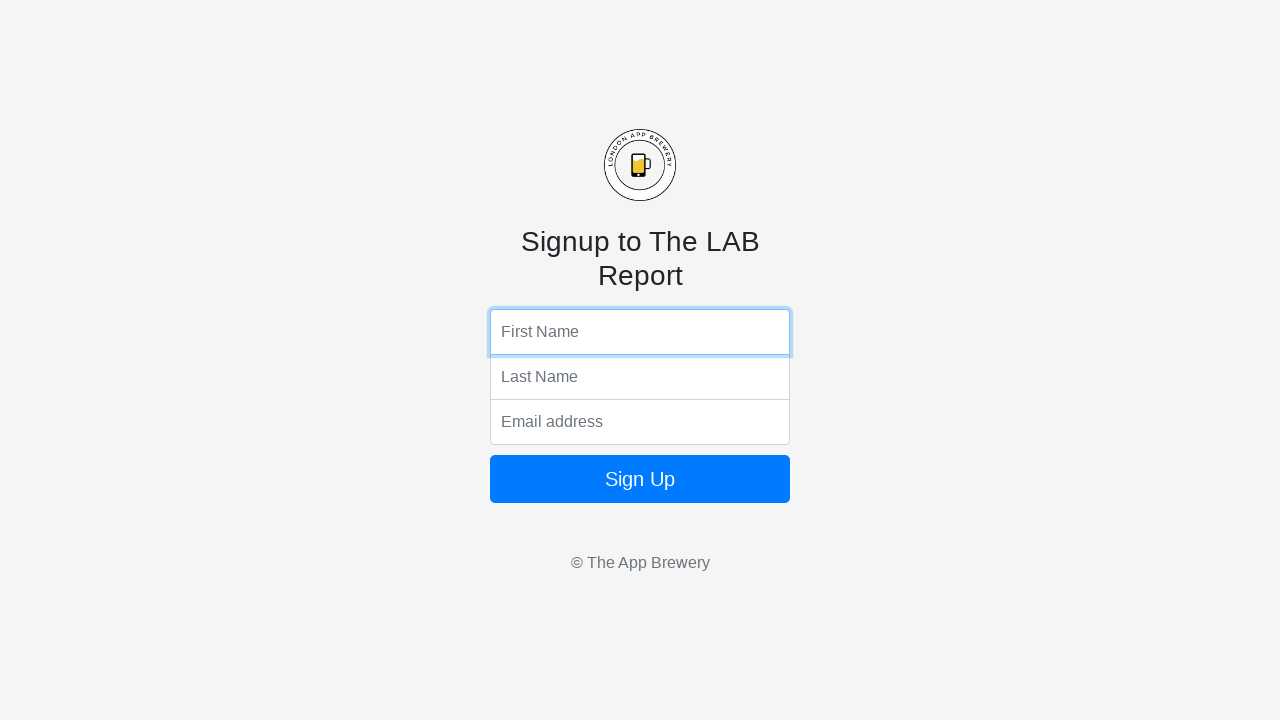

Filled first name field with 'Gary' on input[name='fName']
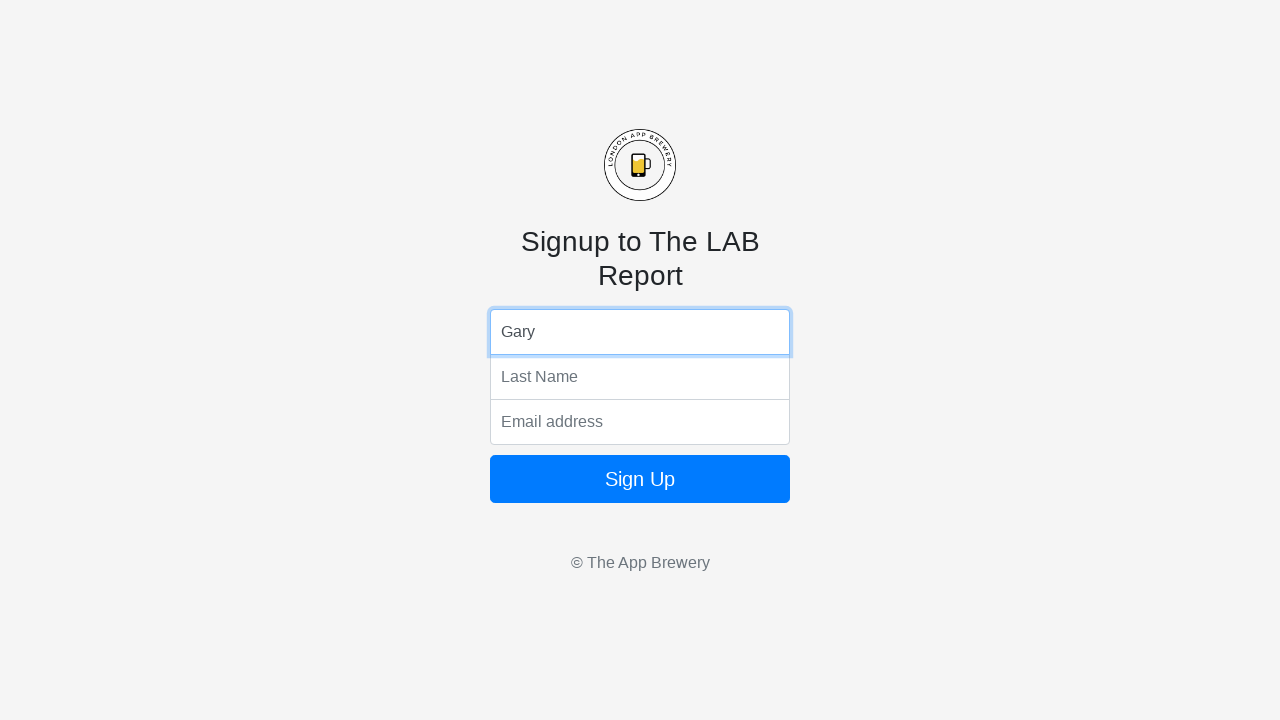

Clicked last name field at (640, 377) on input[name='lName']
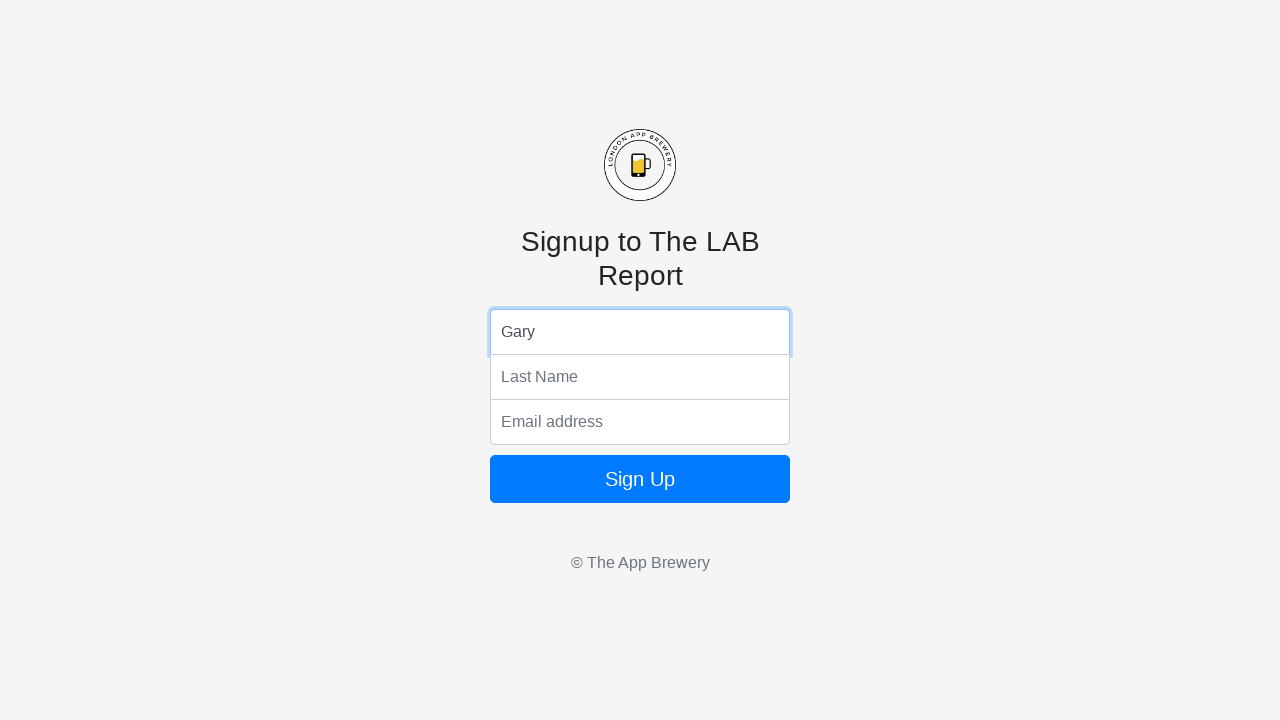

Filled last name field with 'Siu' on input[name='lName']
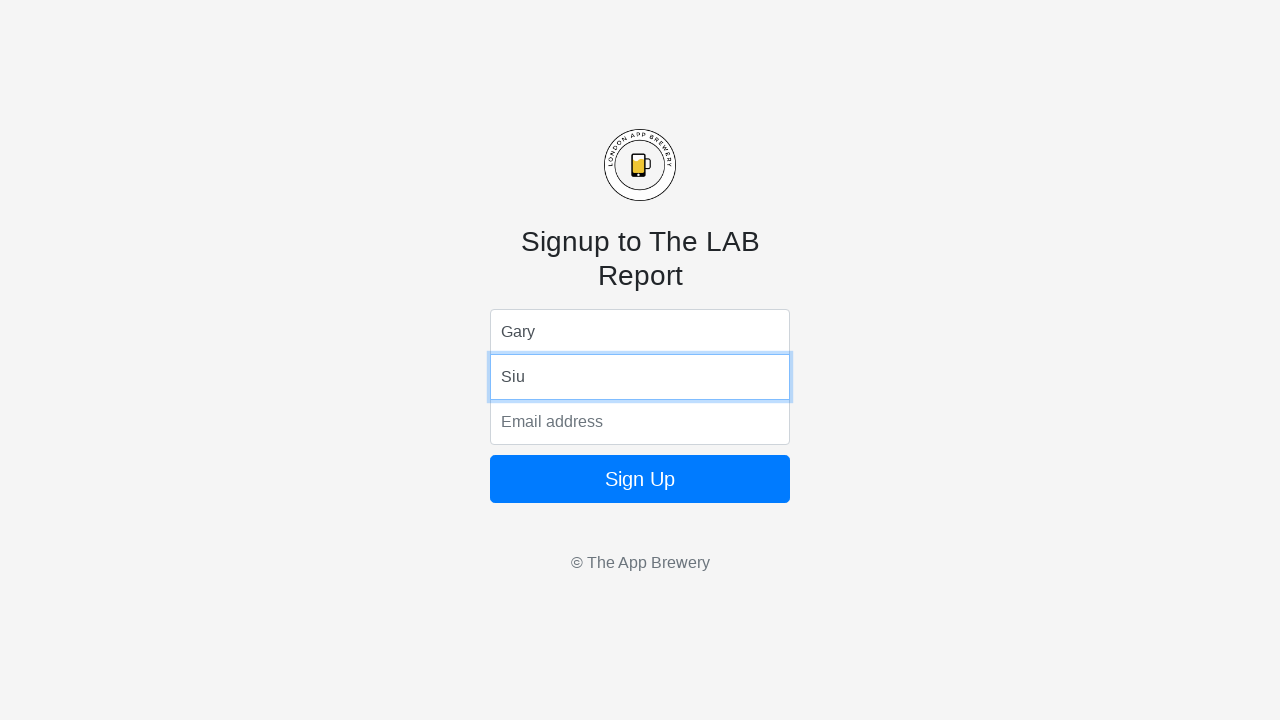

Clicked email field at (640, 422) on input[name='email']
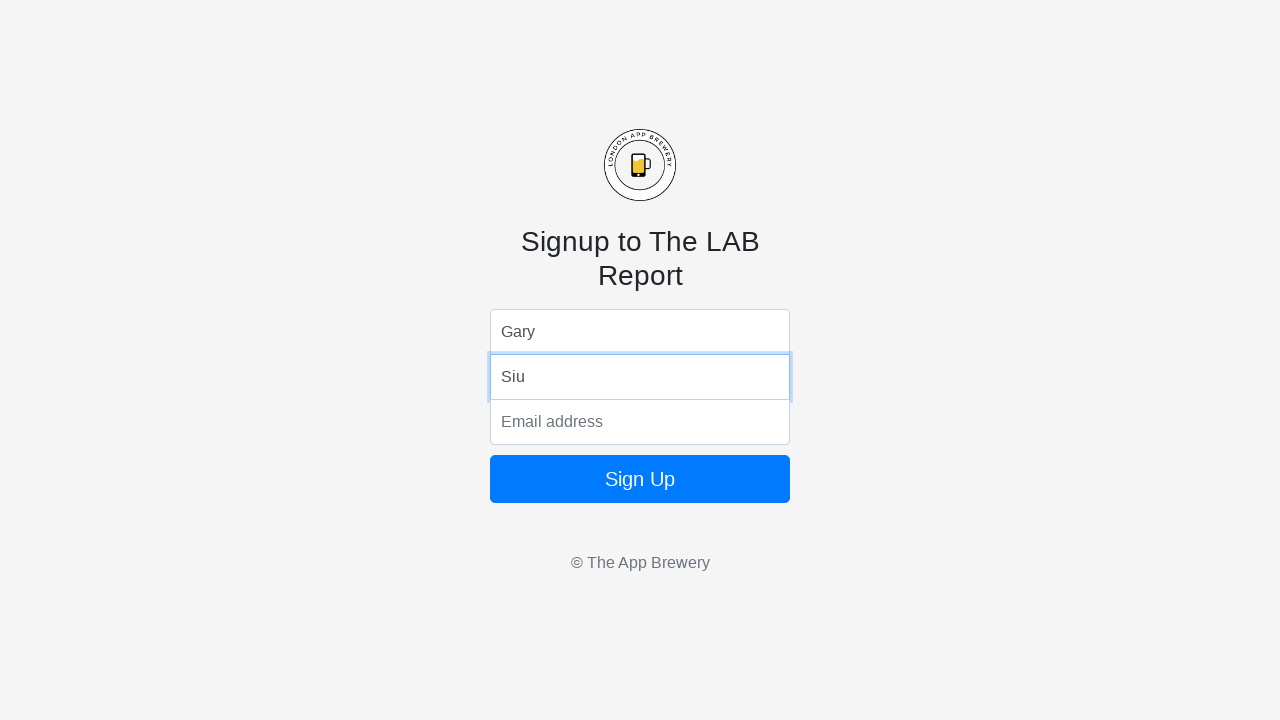

Filled email field with 'garysiu@outlook.com' on input[name='email']
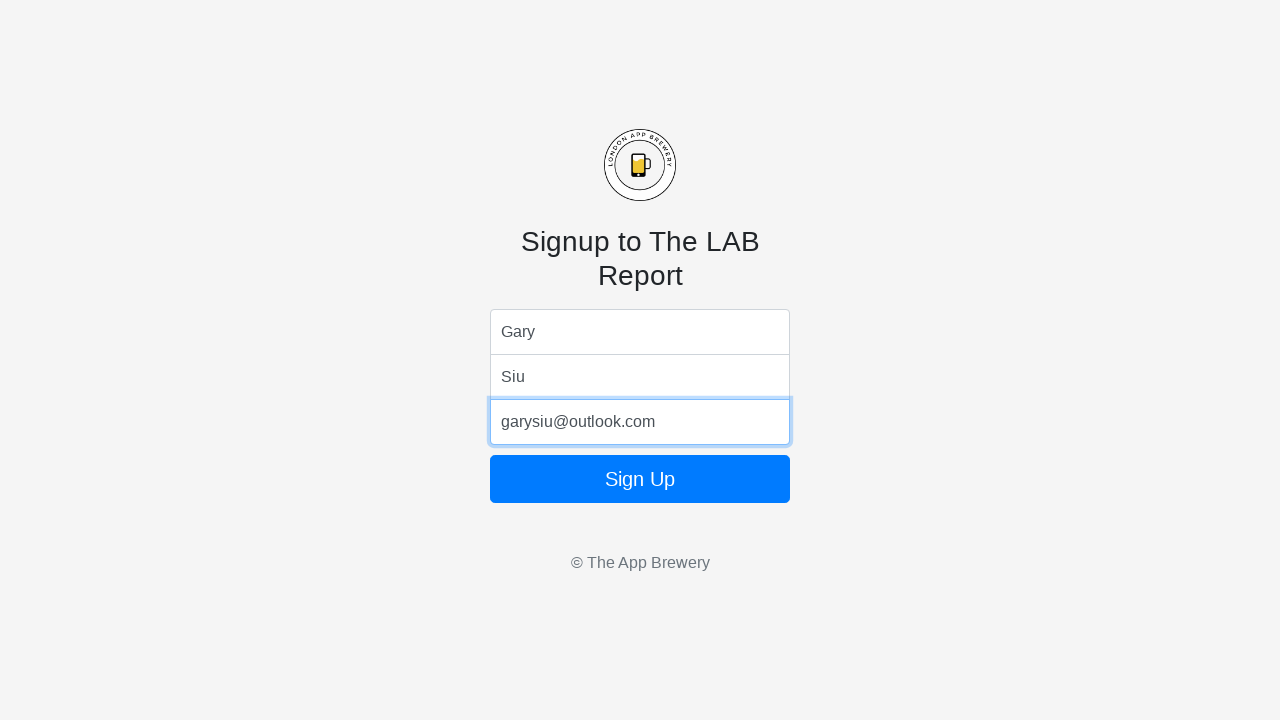

Pressed Enter to submit the form on input[name='email']
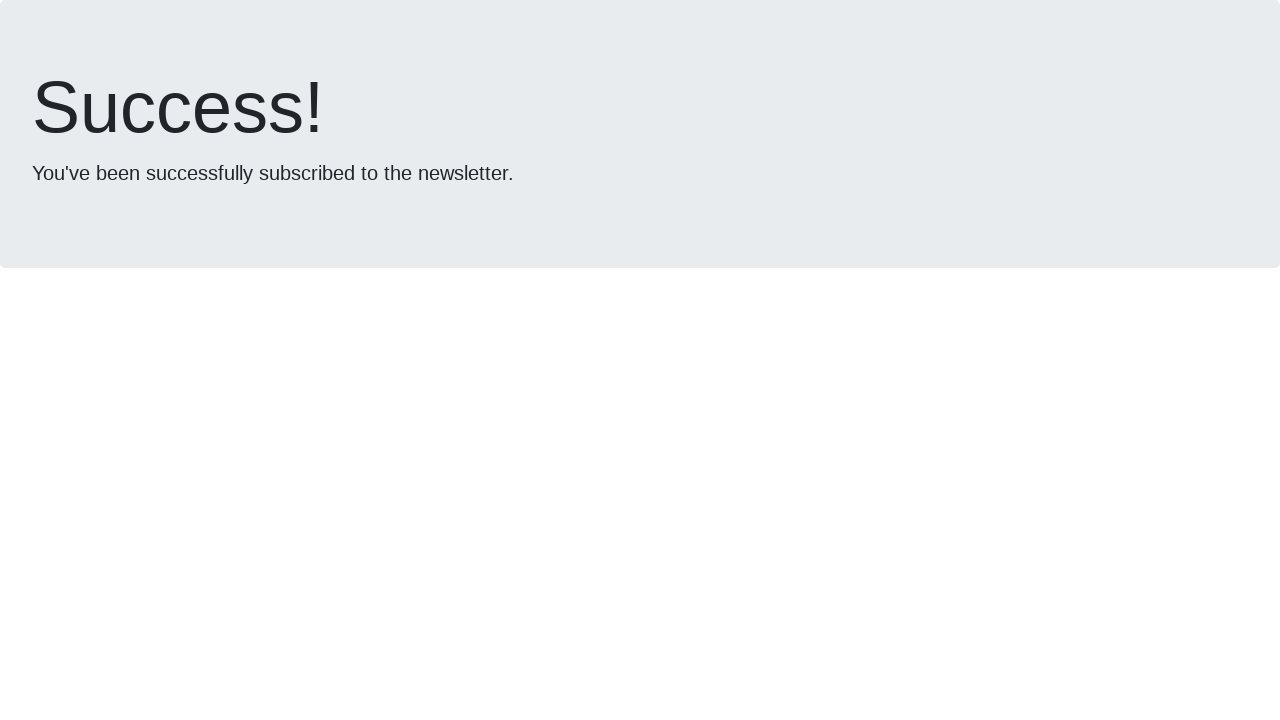

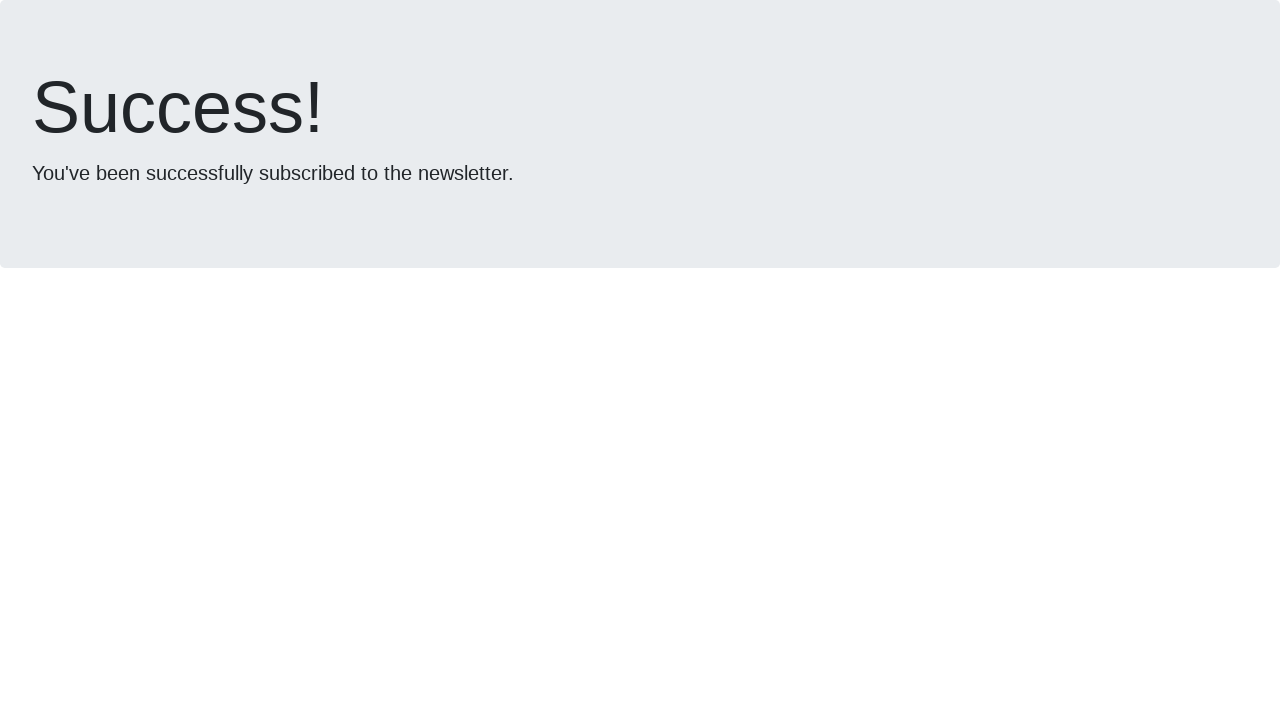